Fills out a practice form by entering first name, last name, and email address

Starting URL: https://demoqa.com/automation-practice-form

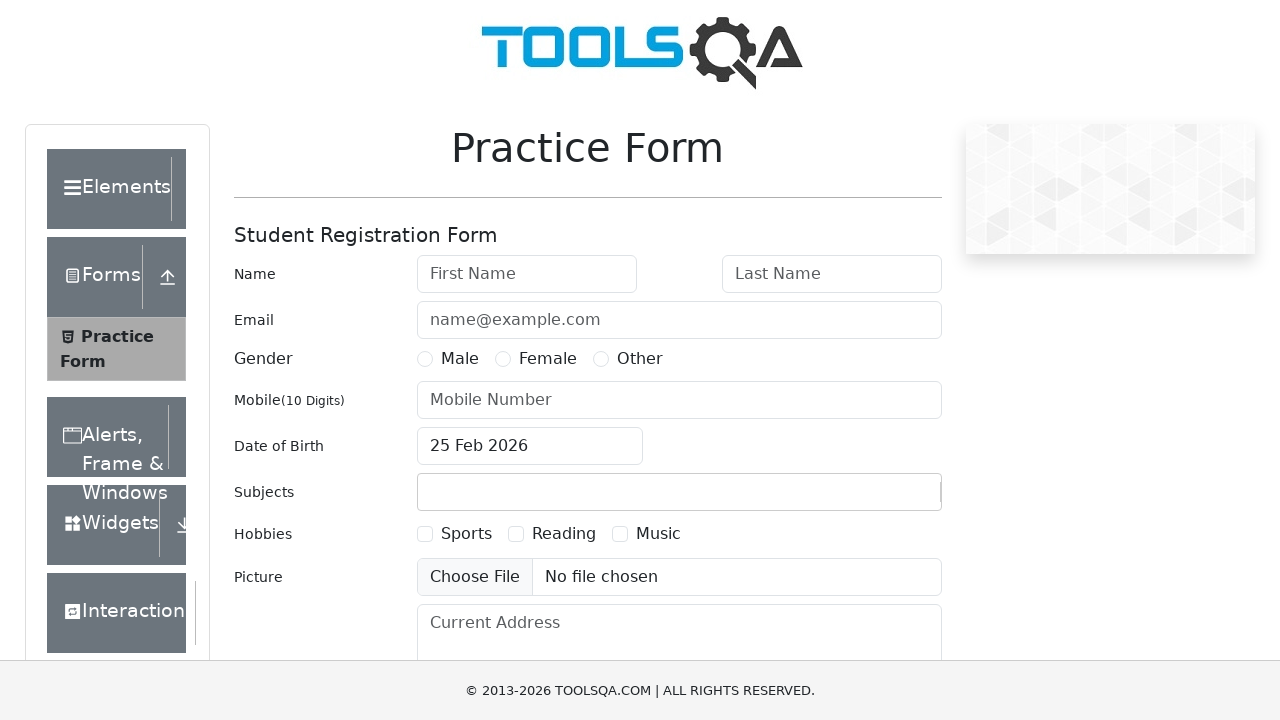

Filled first name field with 'Ravi' on #firstName
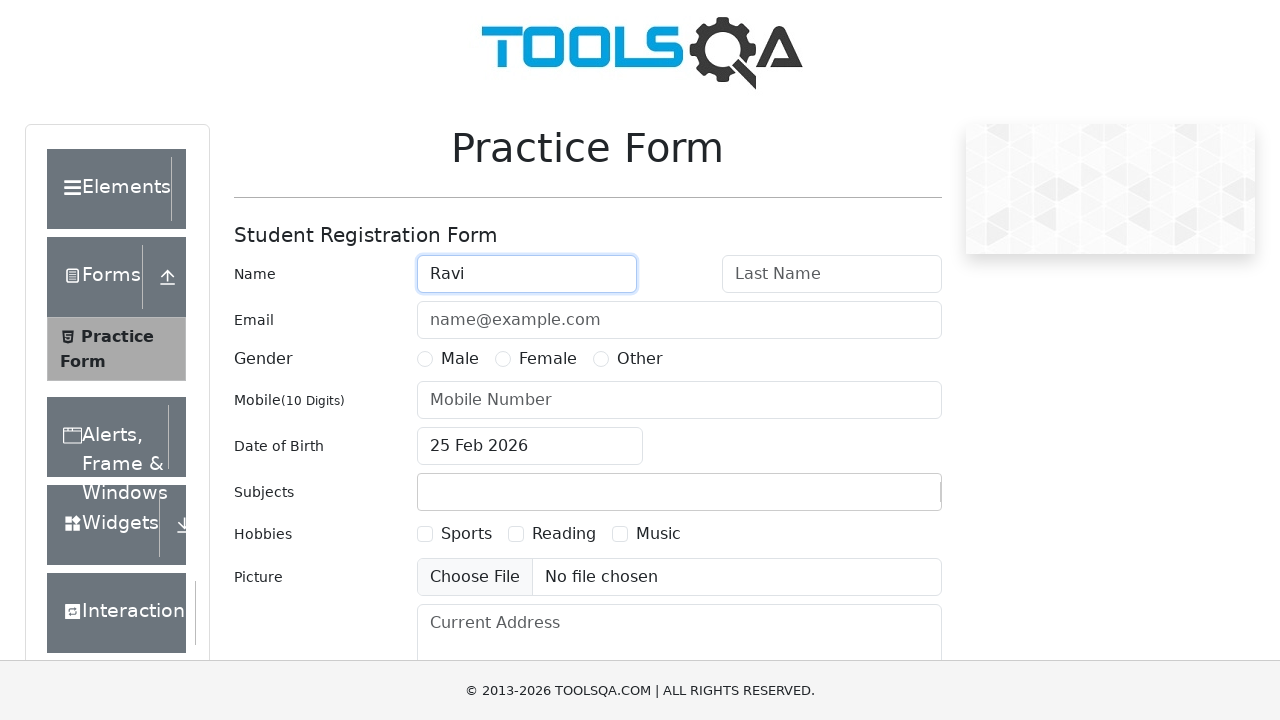

Filled last name field with 'Nangare' on #lastName
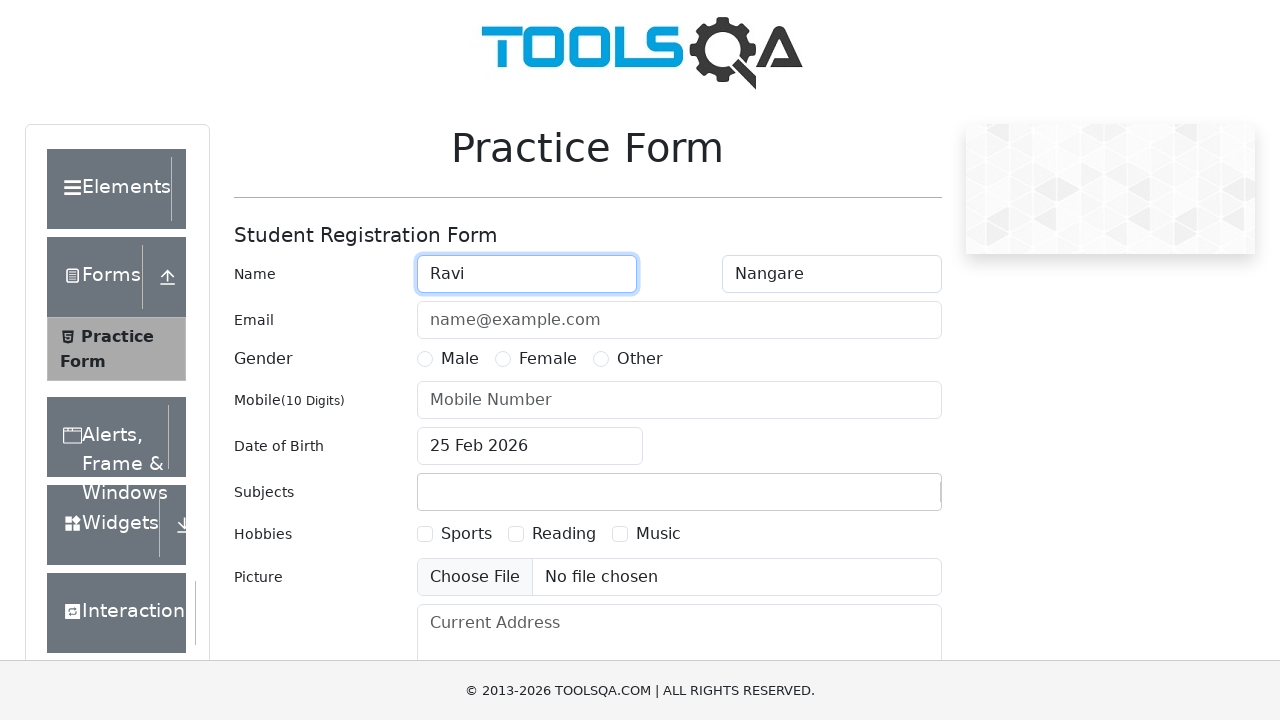

Filled email field with 'ravinangre@gmail.com' on .mr-sm-2.form-control
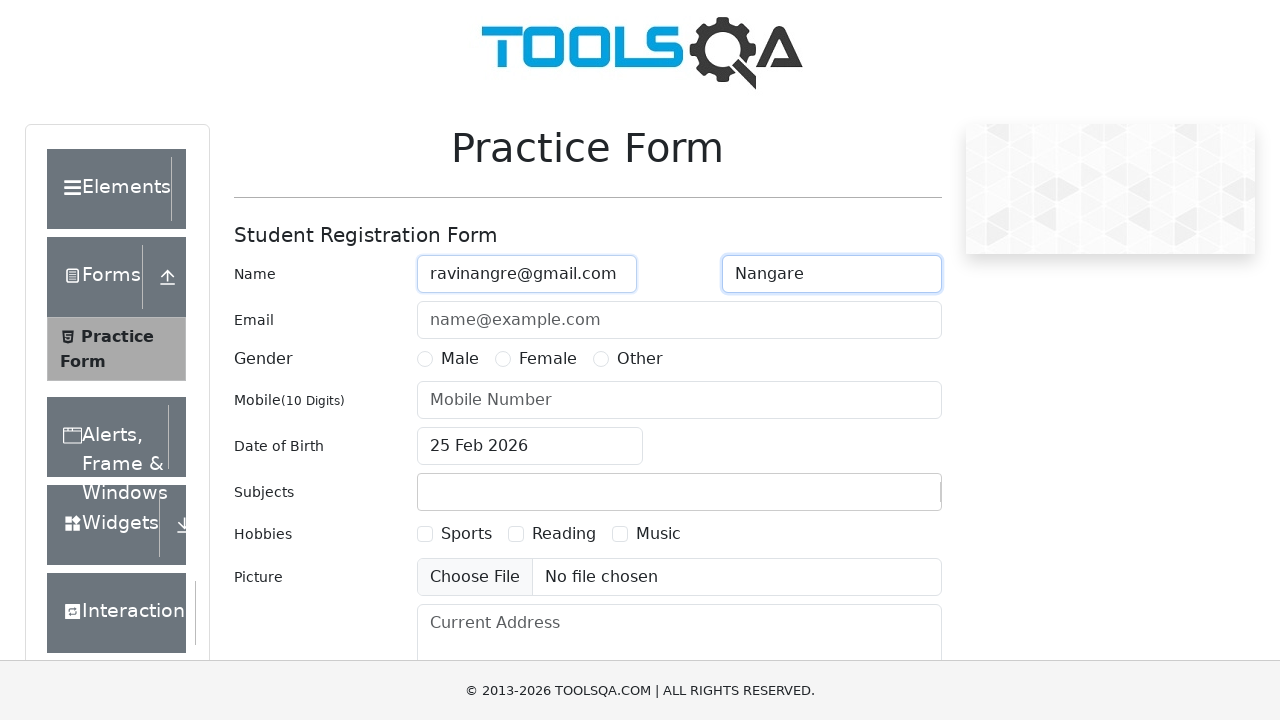

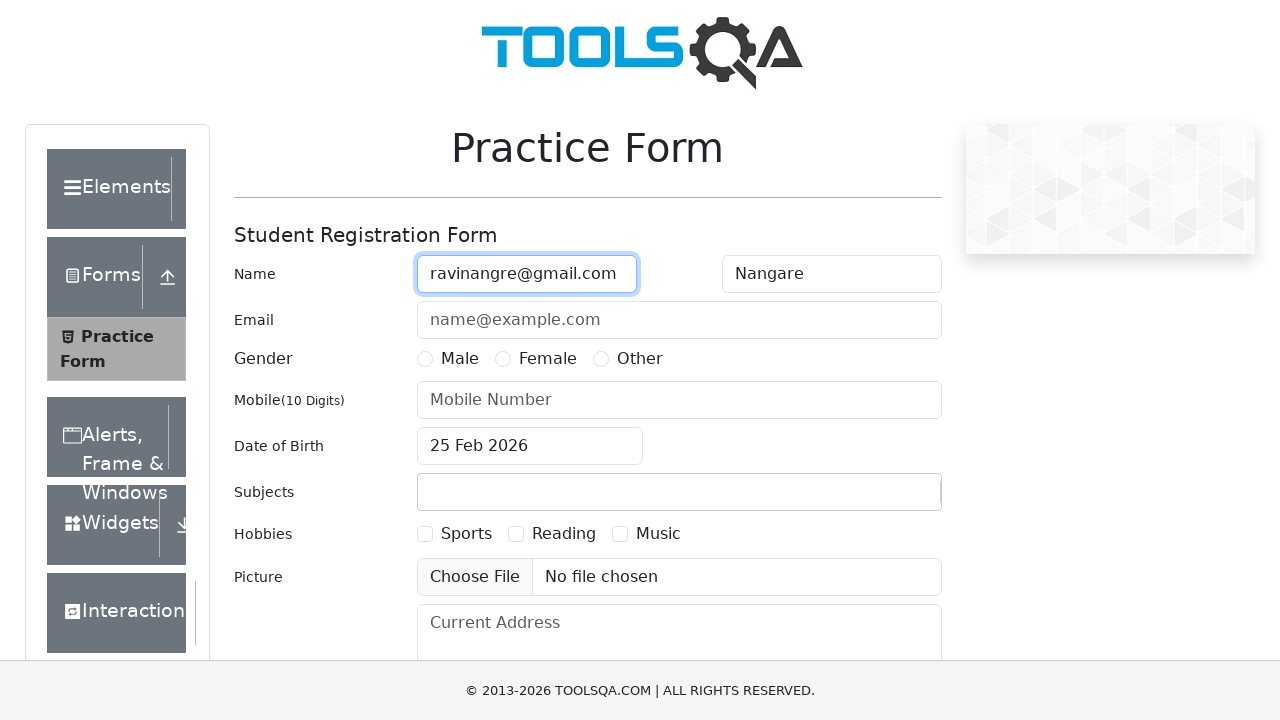